Tests locating multiple product elements on the Demoblaze e-commerce homepage by waiting for the product cards to load and verifying they are present.

Starting URL: https://www.demoblaze.com/index.html

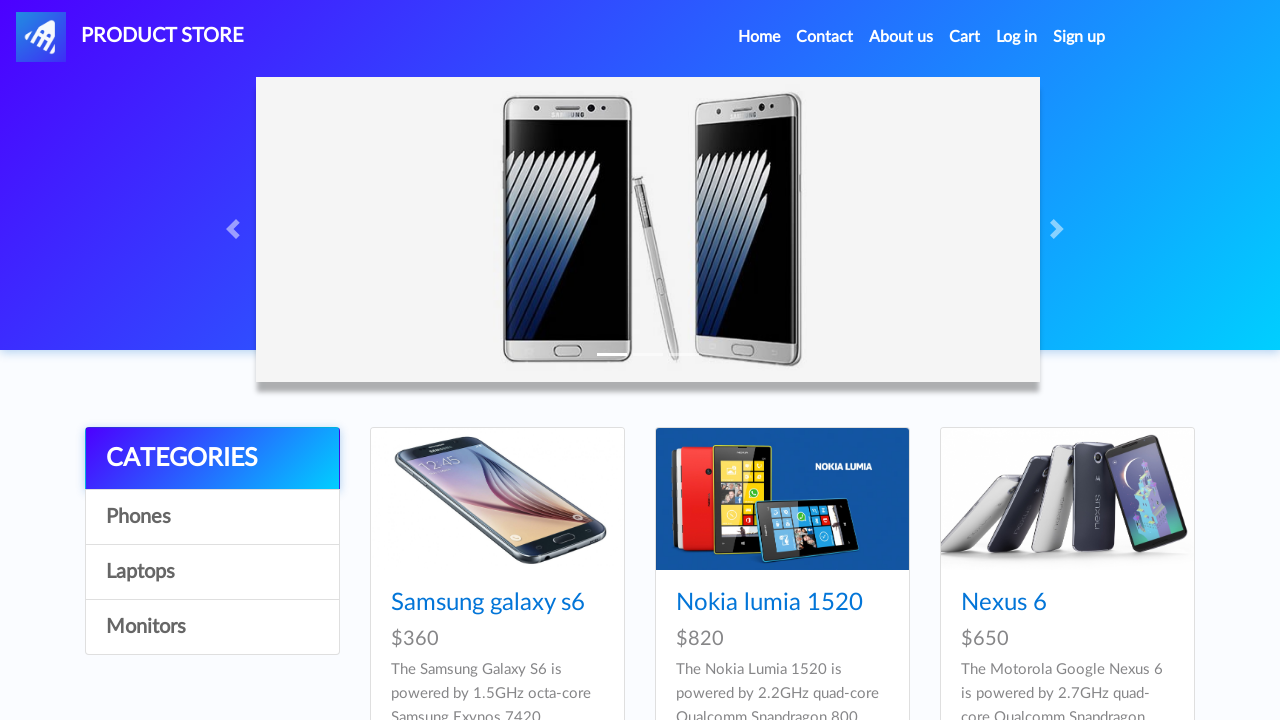

Waited for product cards container to load
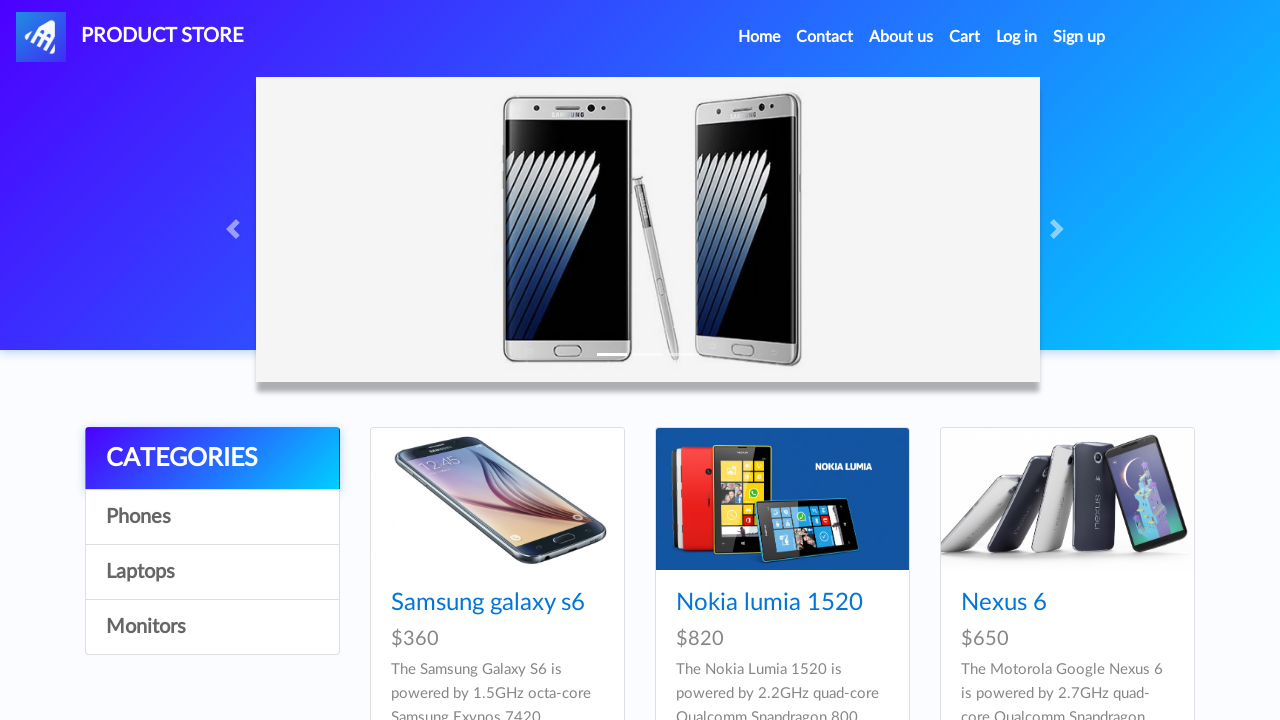

Located all product links on the page
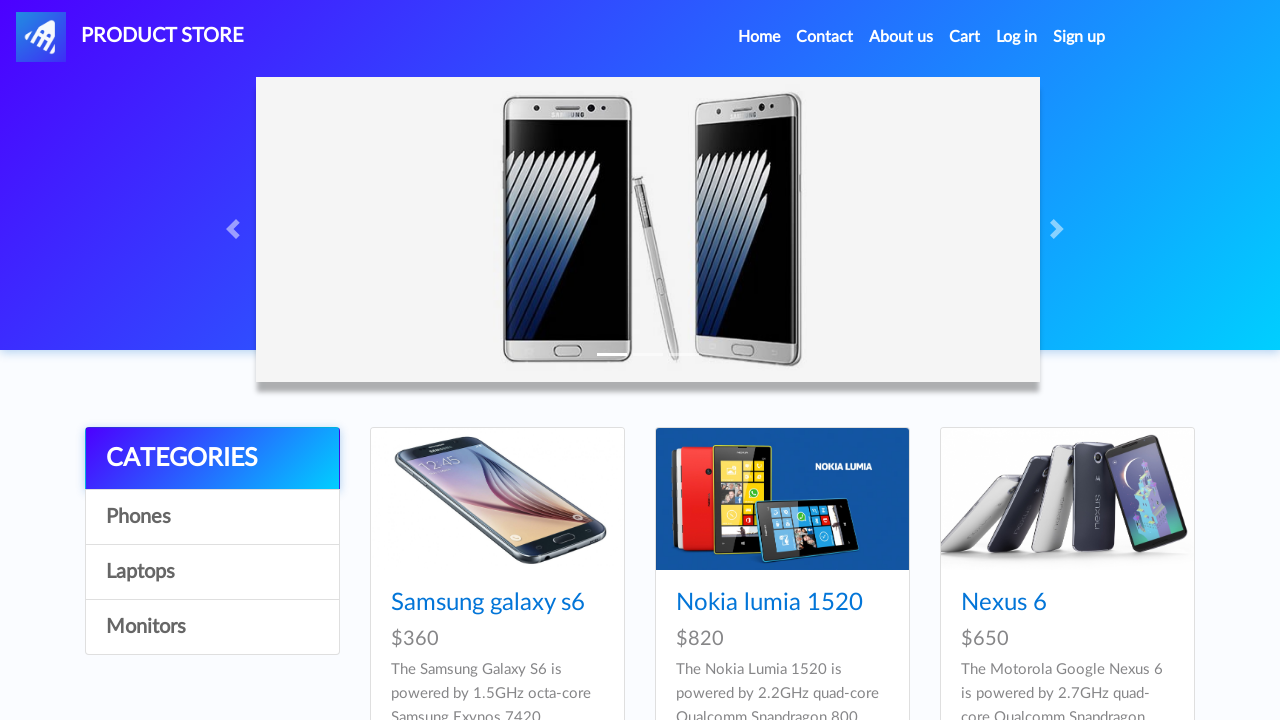

First product became visible
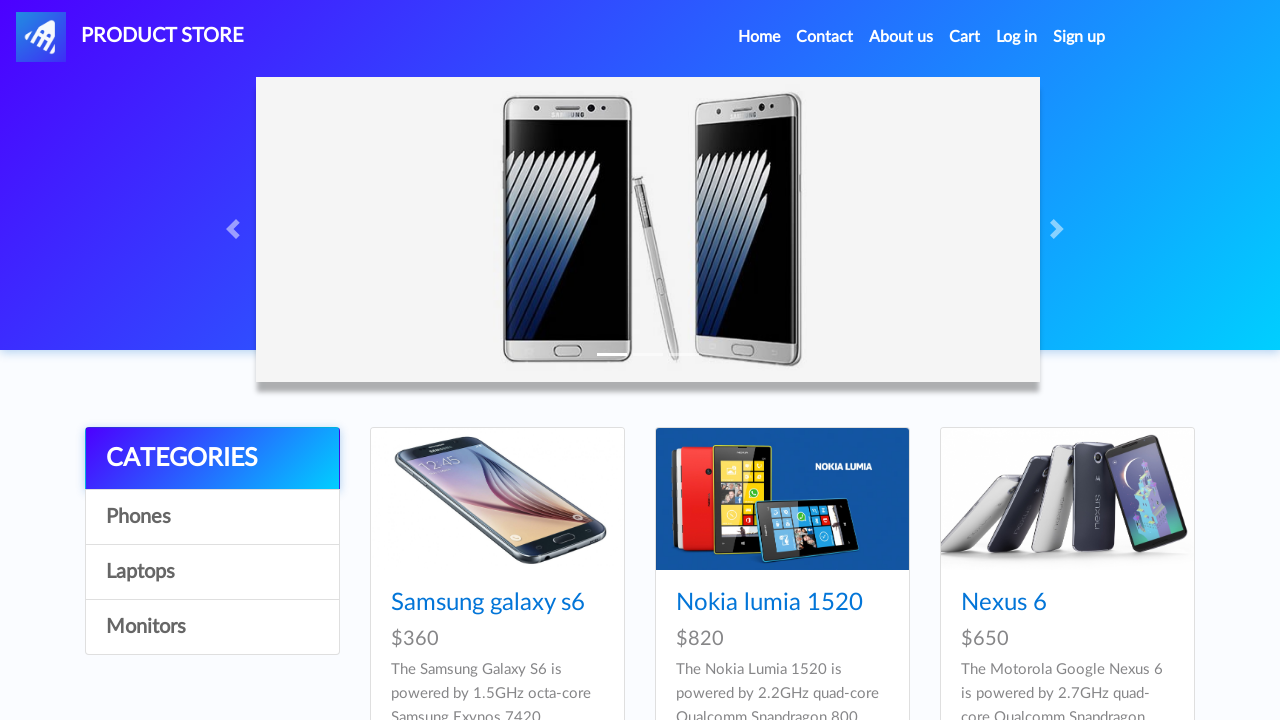

Counted 9 product(s) on the page
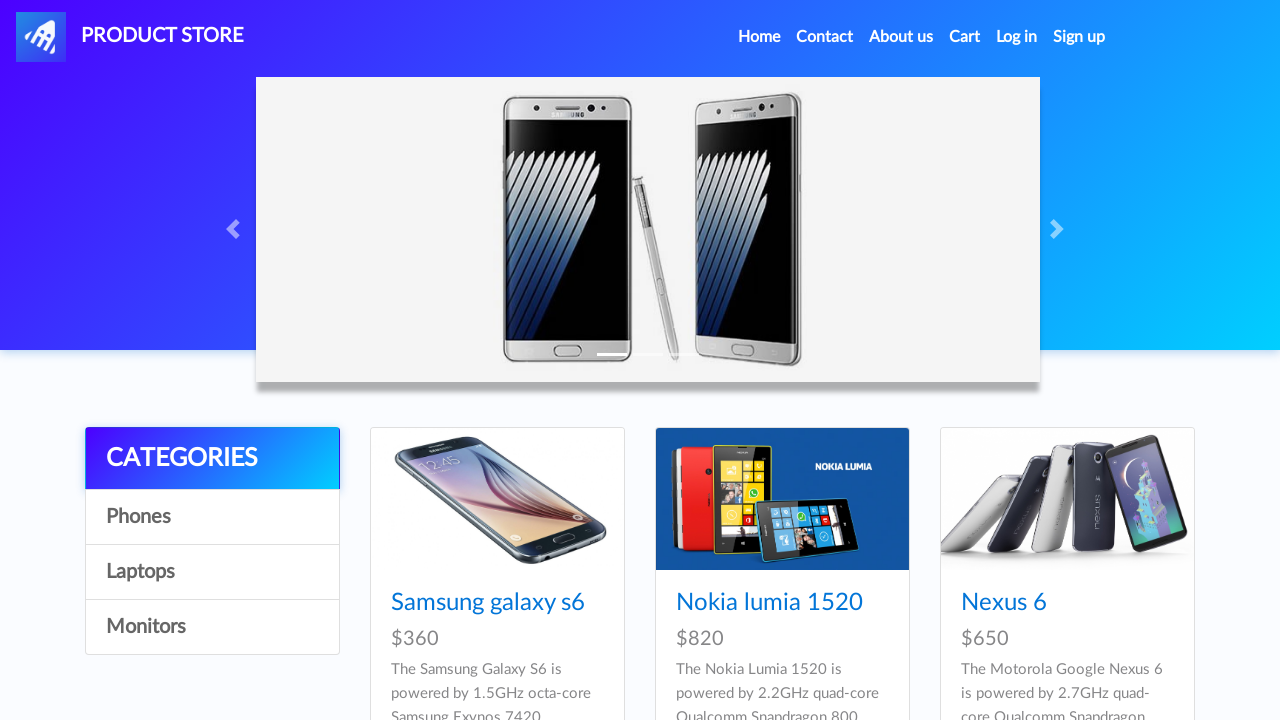

Assertion passed: products are displayed on the page
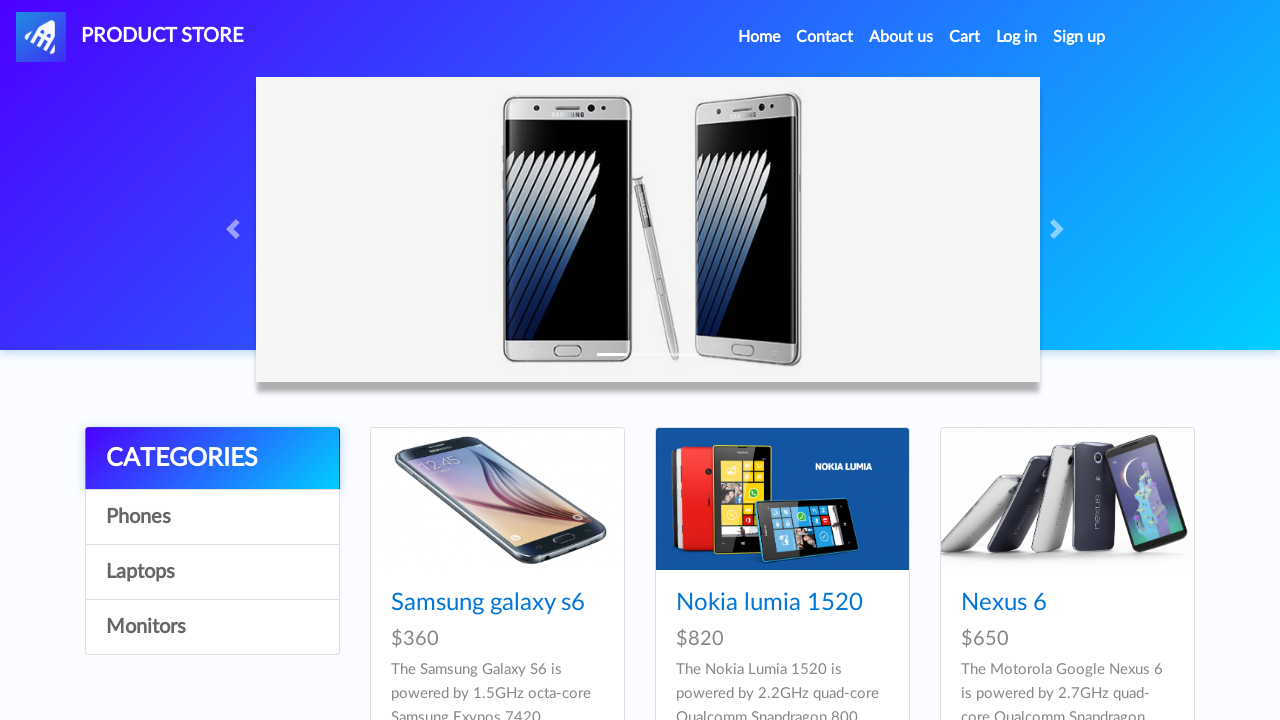

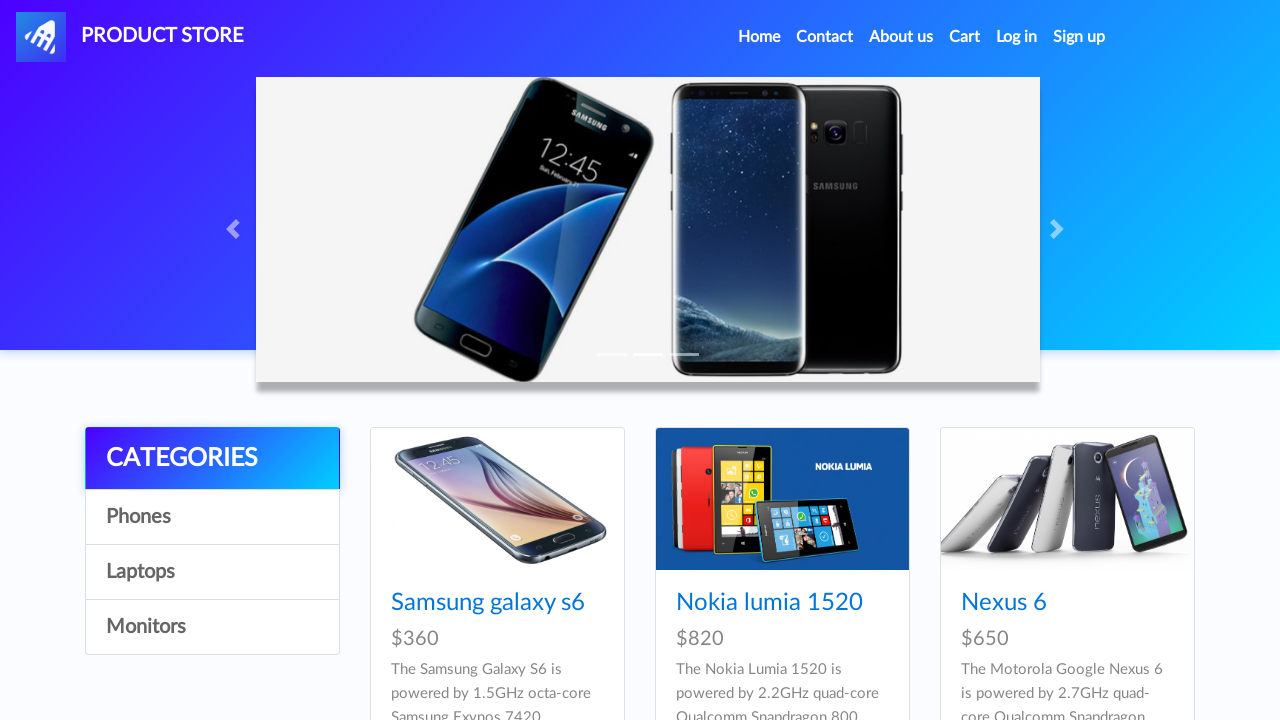